Tests the Selenium demo web form by filling in text input fields, a password field, and a text box, then submitting the form and verifying the result message appears.

Starting URL: https://www.selenium.dev/selenium/web/web-form.html

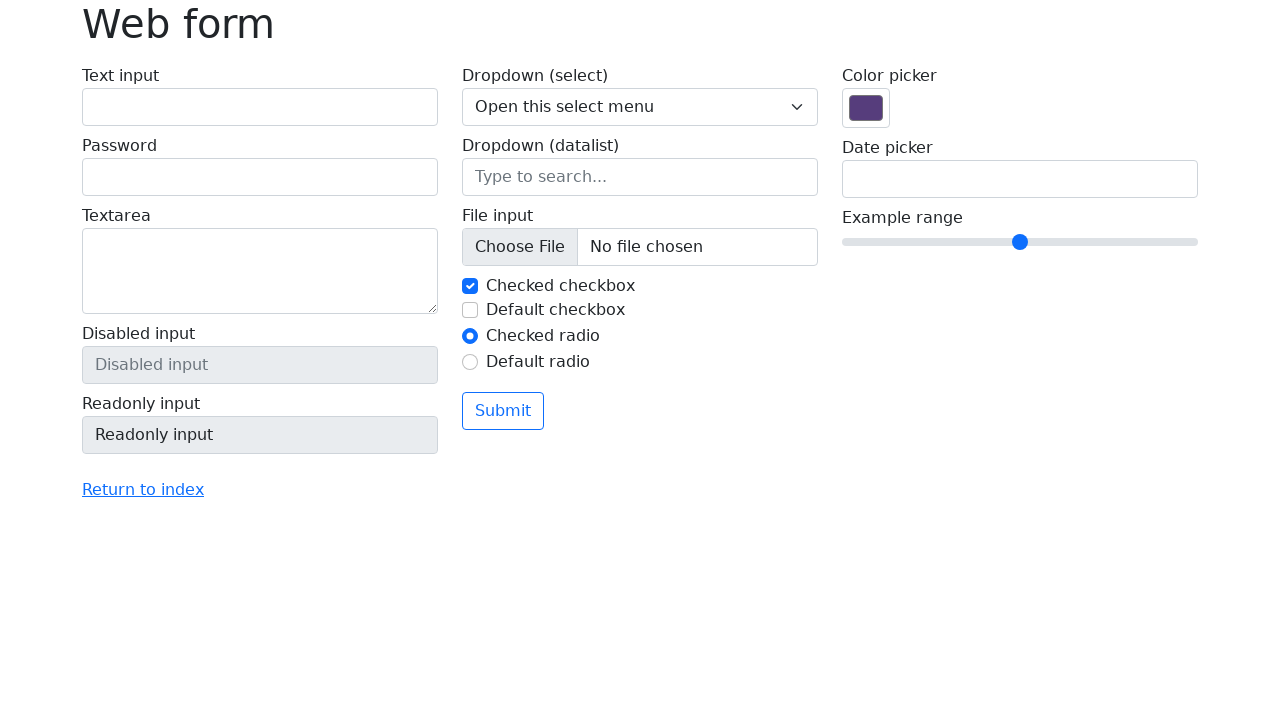

Filled text input field with 'abc' on #my-text-id
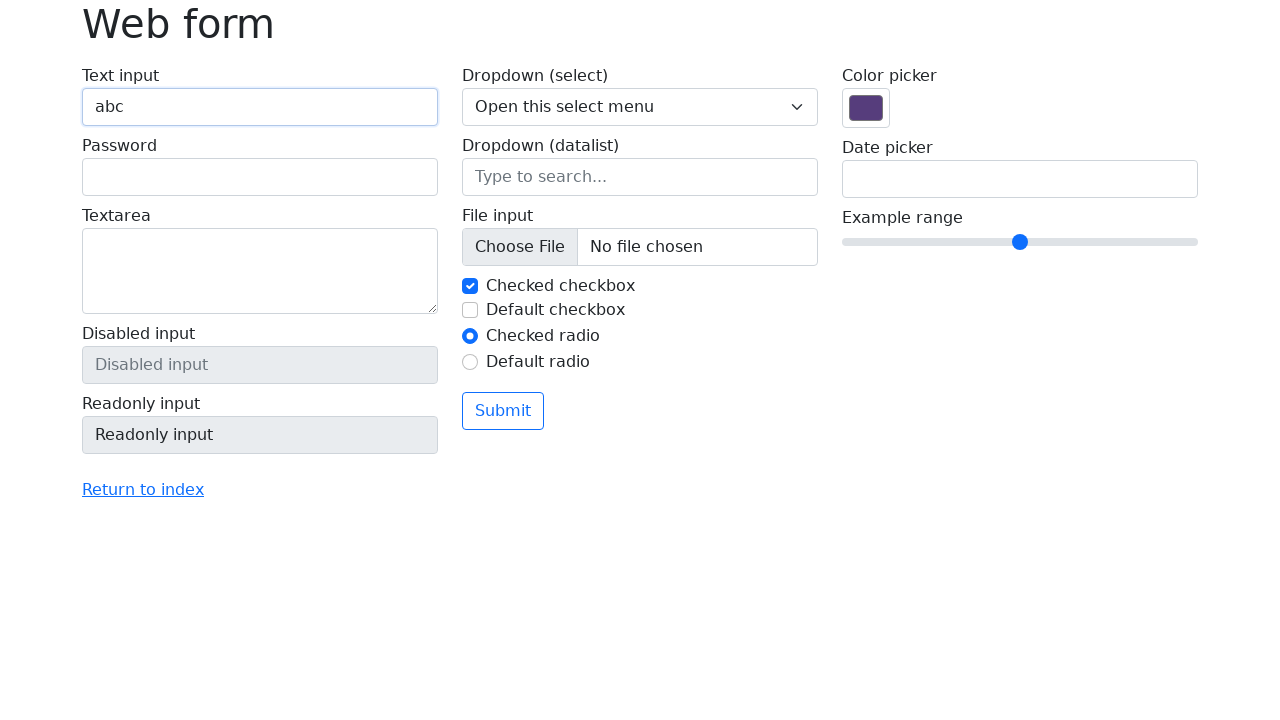

Filled password field with 'pqr' on input[name='my-password']
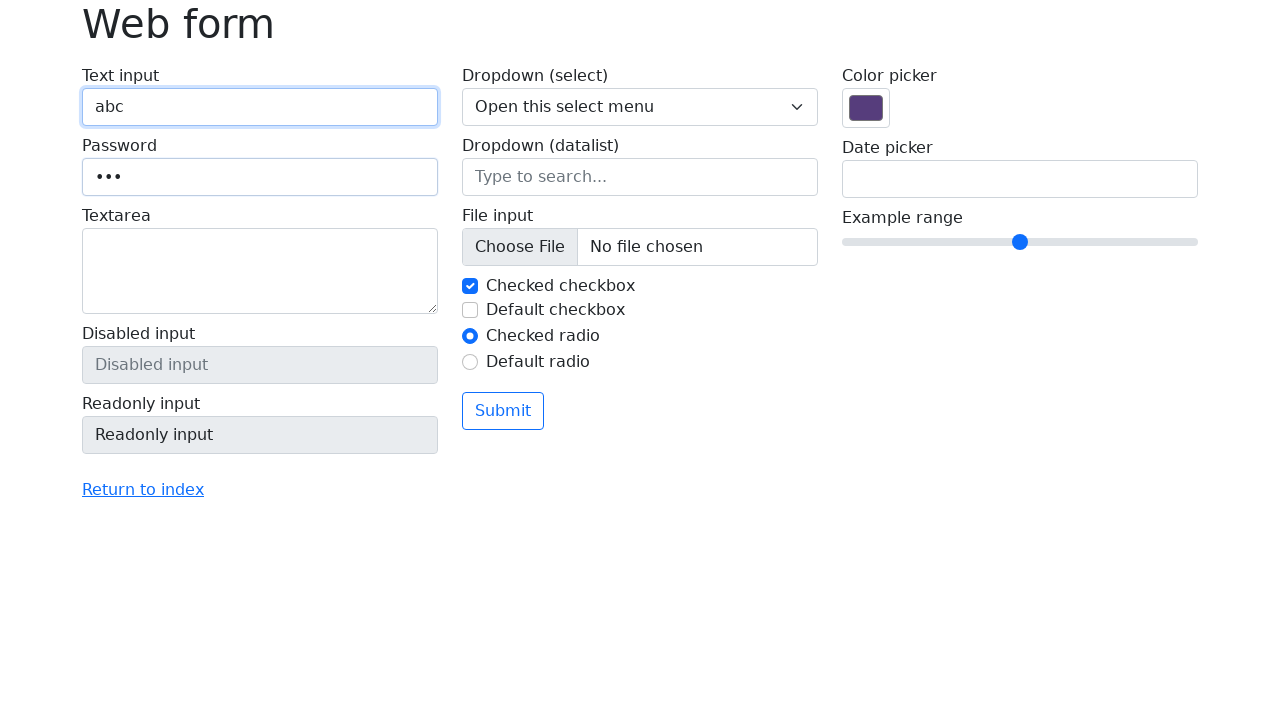

Filled text box with 'Selenium' on input[name='my-text']
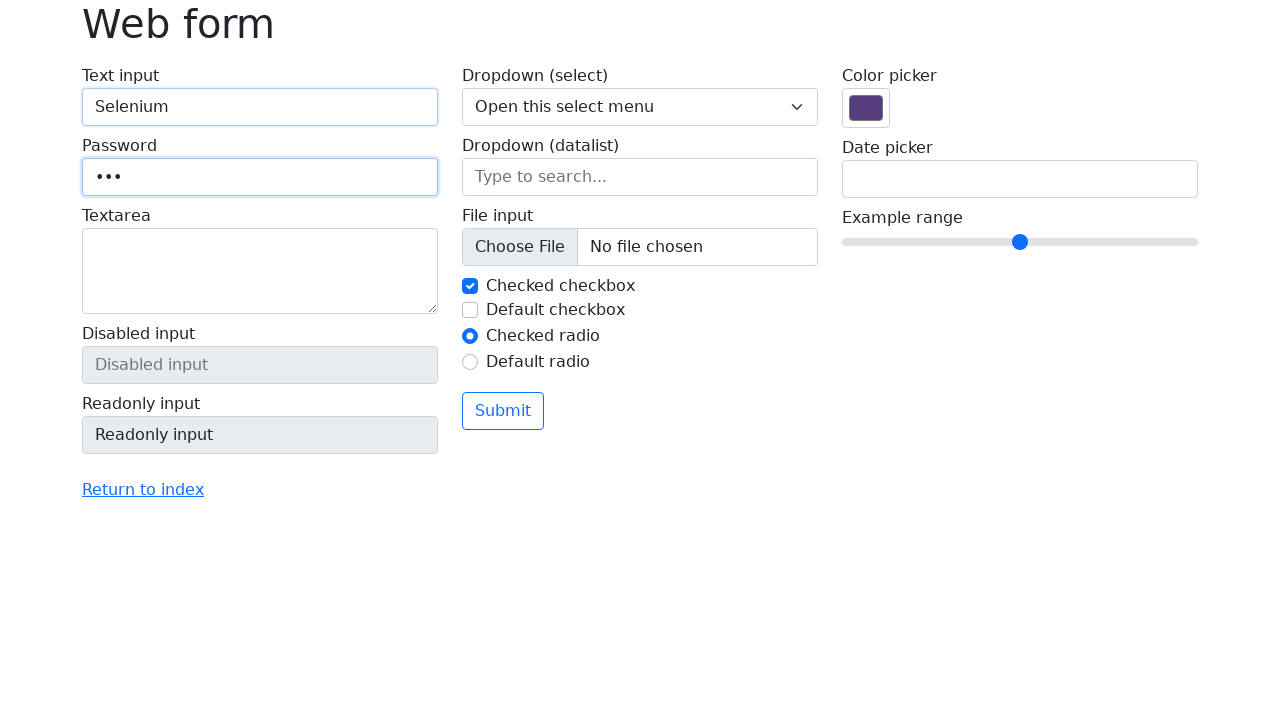

Clicked submit button to submit form at (503, 411) on button[type='submit']
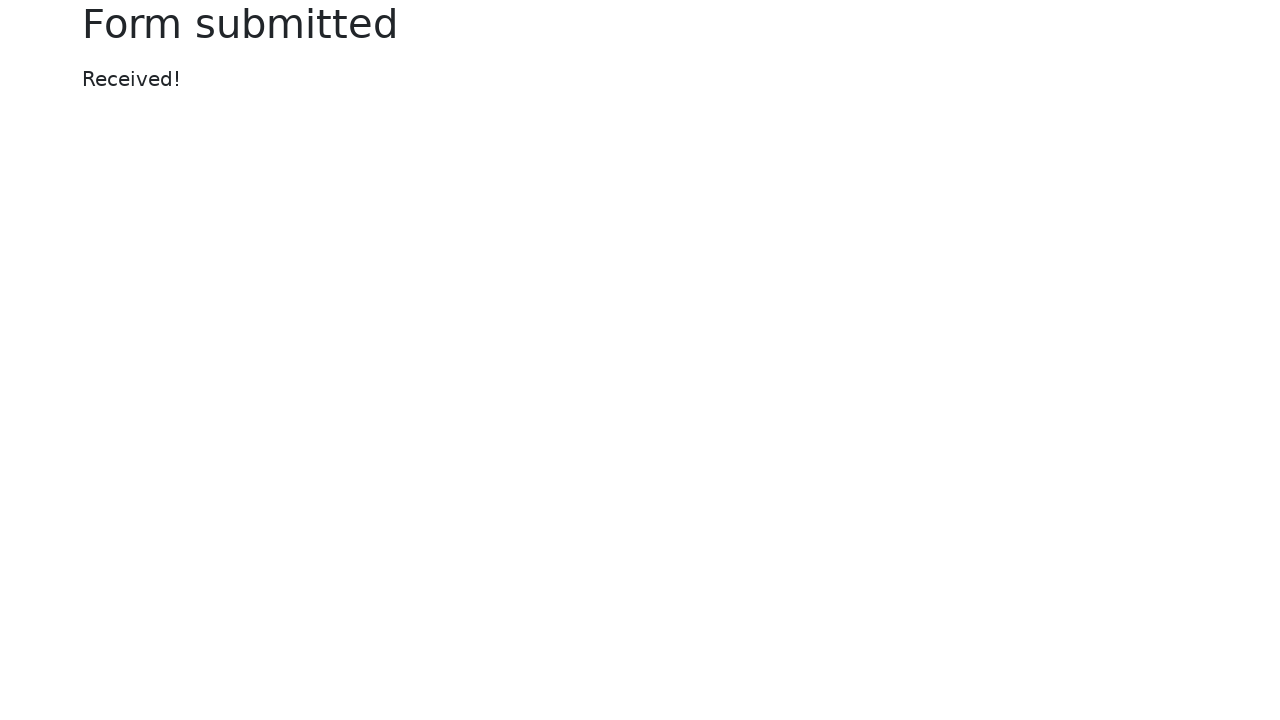

Result message appeared after form submission
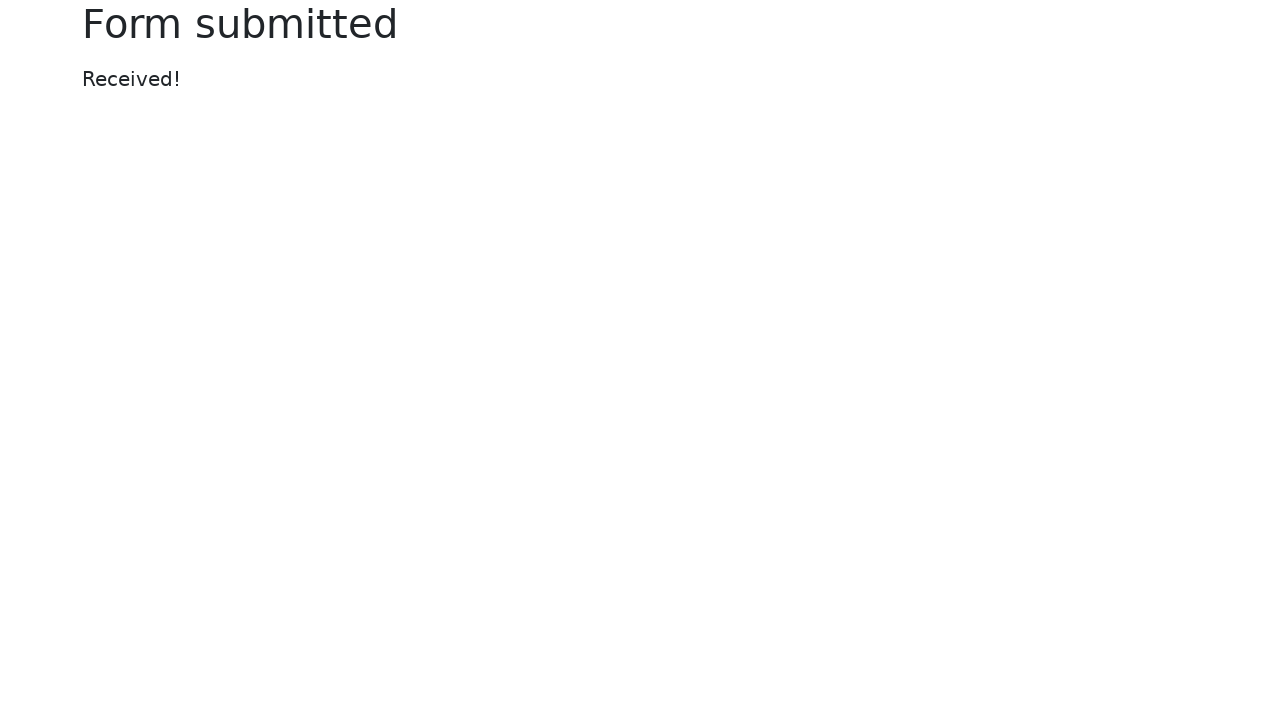

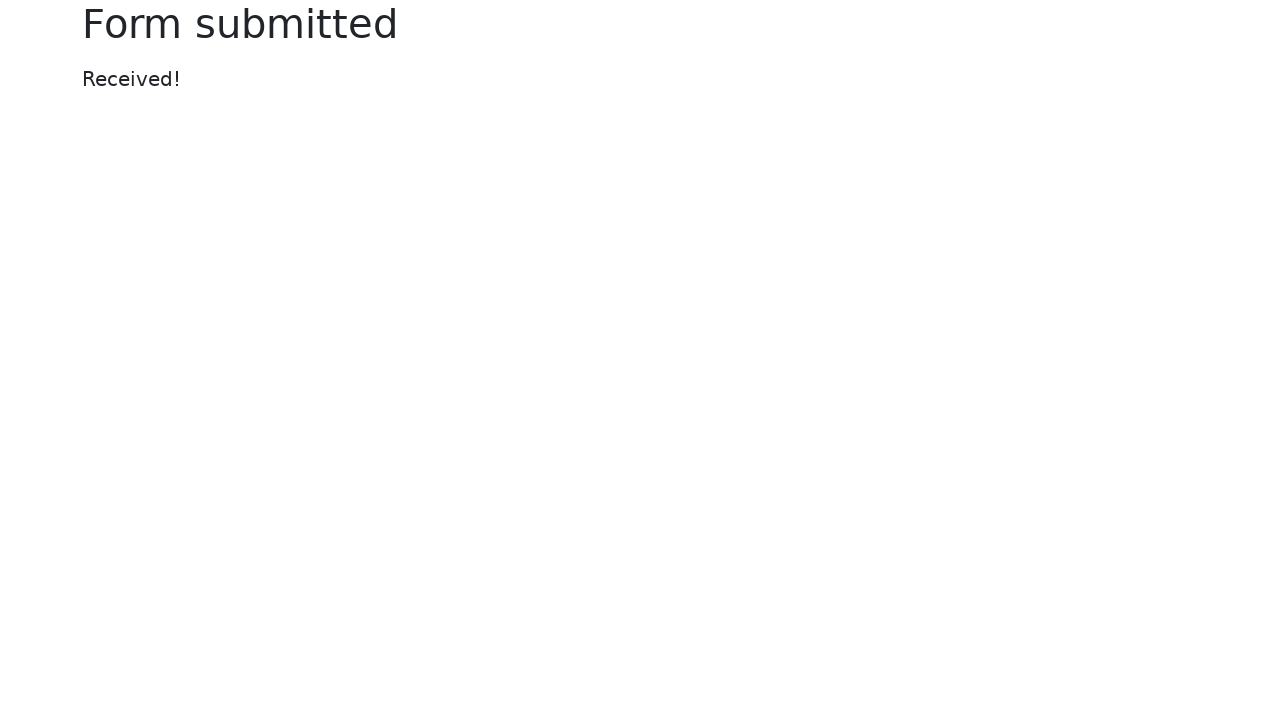